Navigates to the Suivre votre commande (Track your order) page via footer link.

Starting URL: https://shop.buy-club.net/

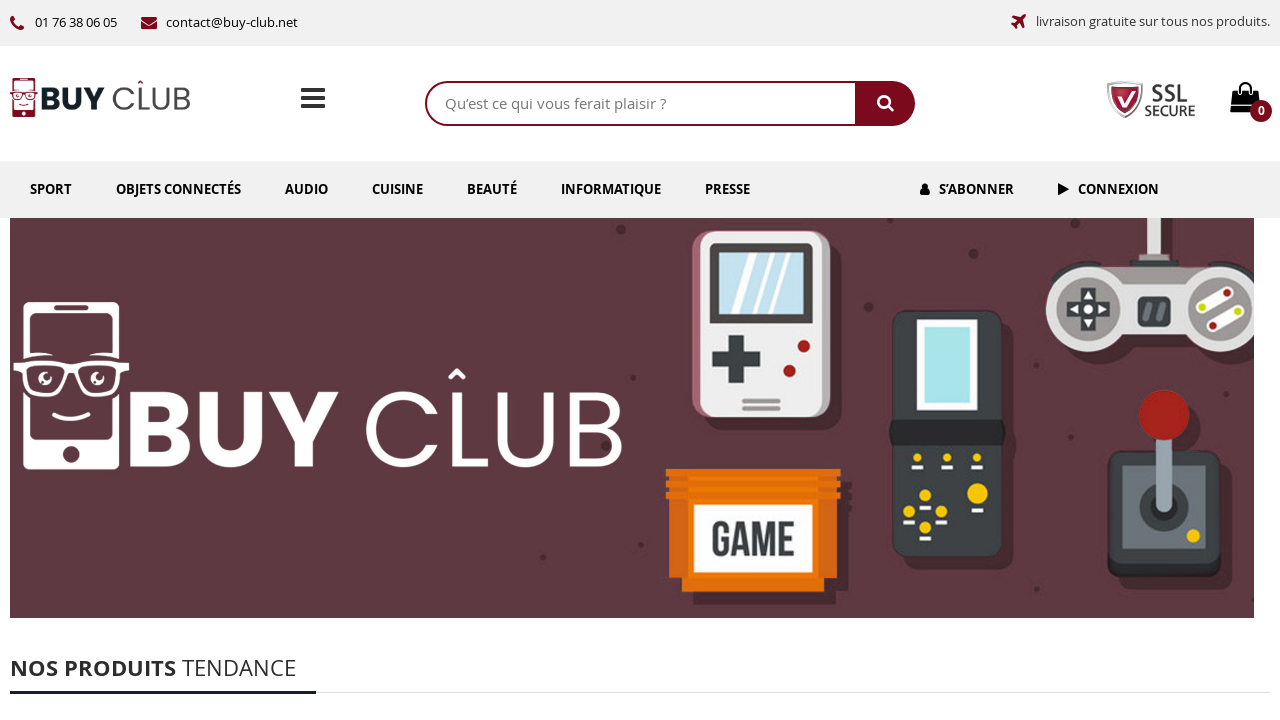

Clicked on 'Suivre votre commande' (Track your order) footer link at (732, 423) on #menu-item-2149 >> internal:role=link[name="Suivre votre commande"i]
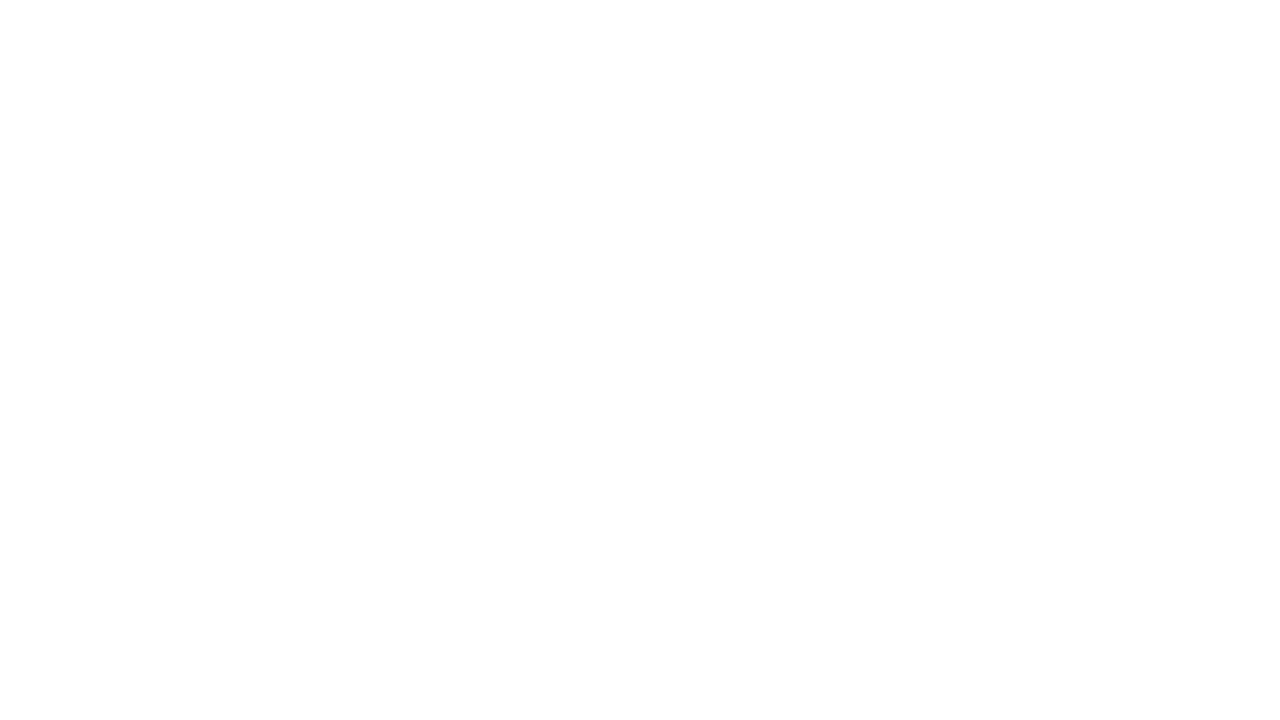

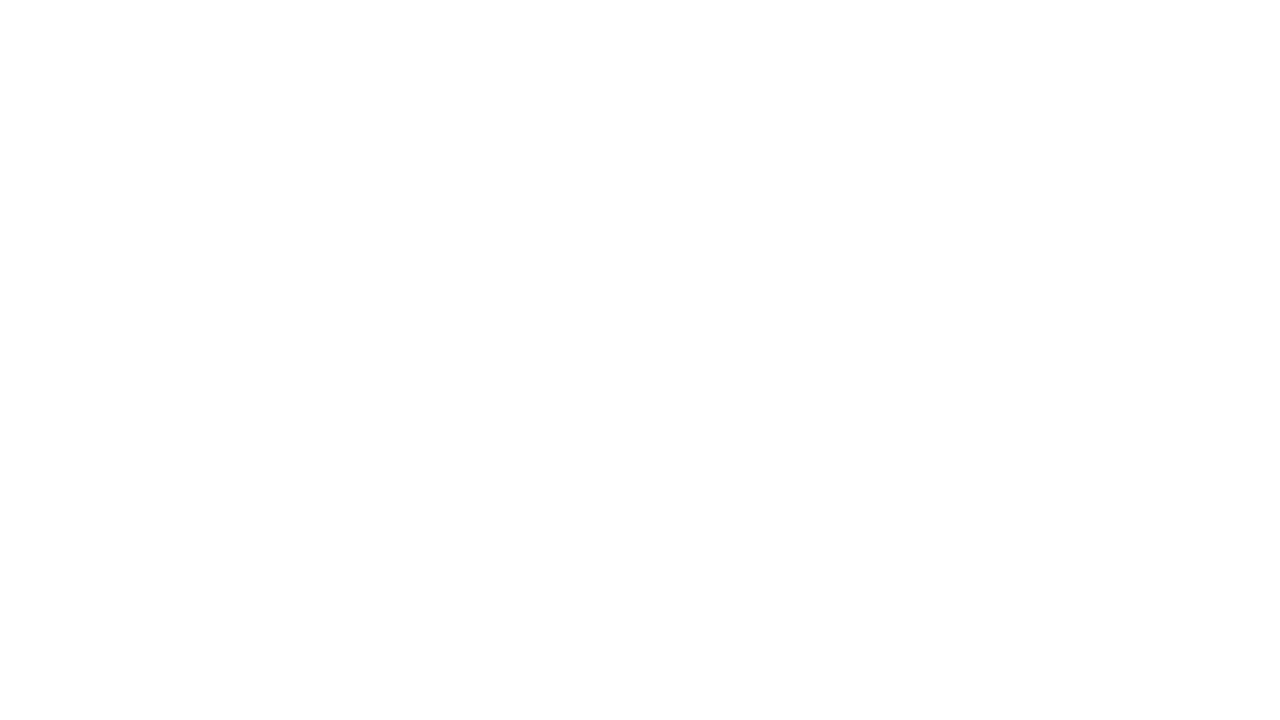